Tests accepting a JavaScript alert dialog by clicking the alert button and accepting it

Starting URL: https://bonigarcia.dev/selenium-webdriver-java/dialog-boxes.html

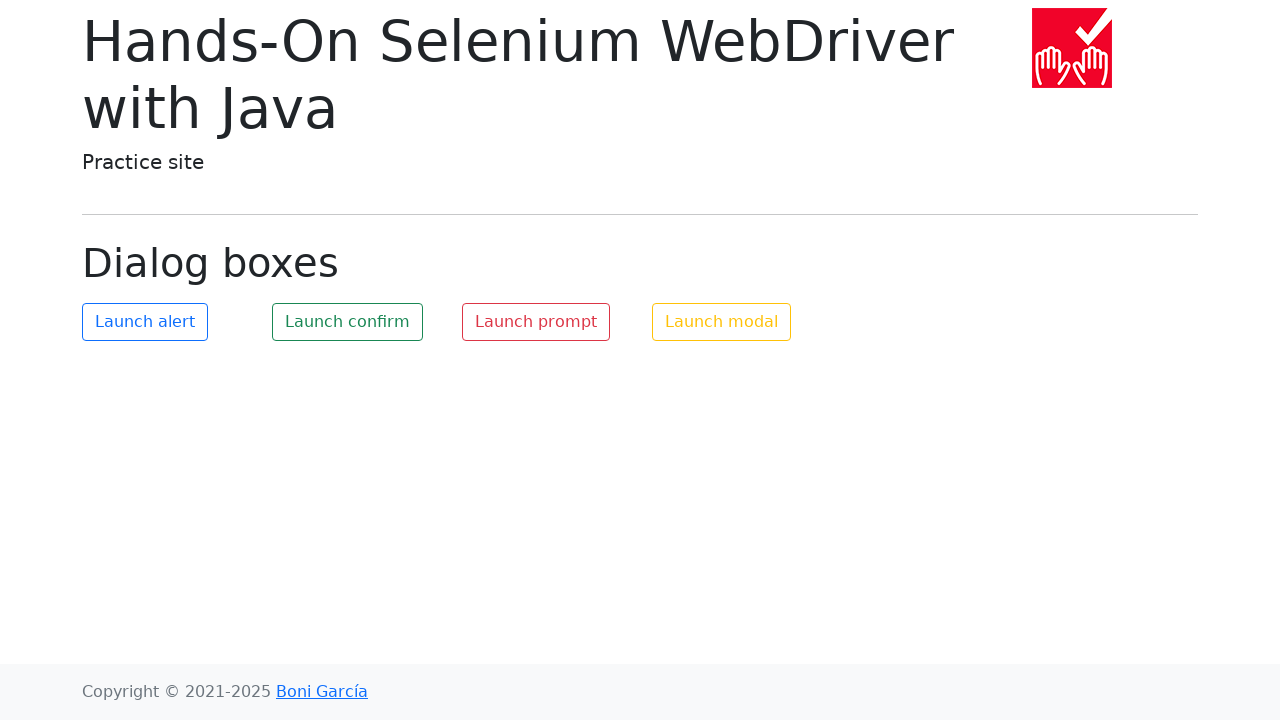

Navigated to dialog boxes test page
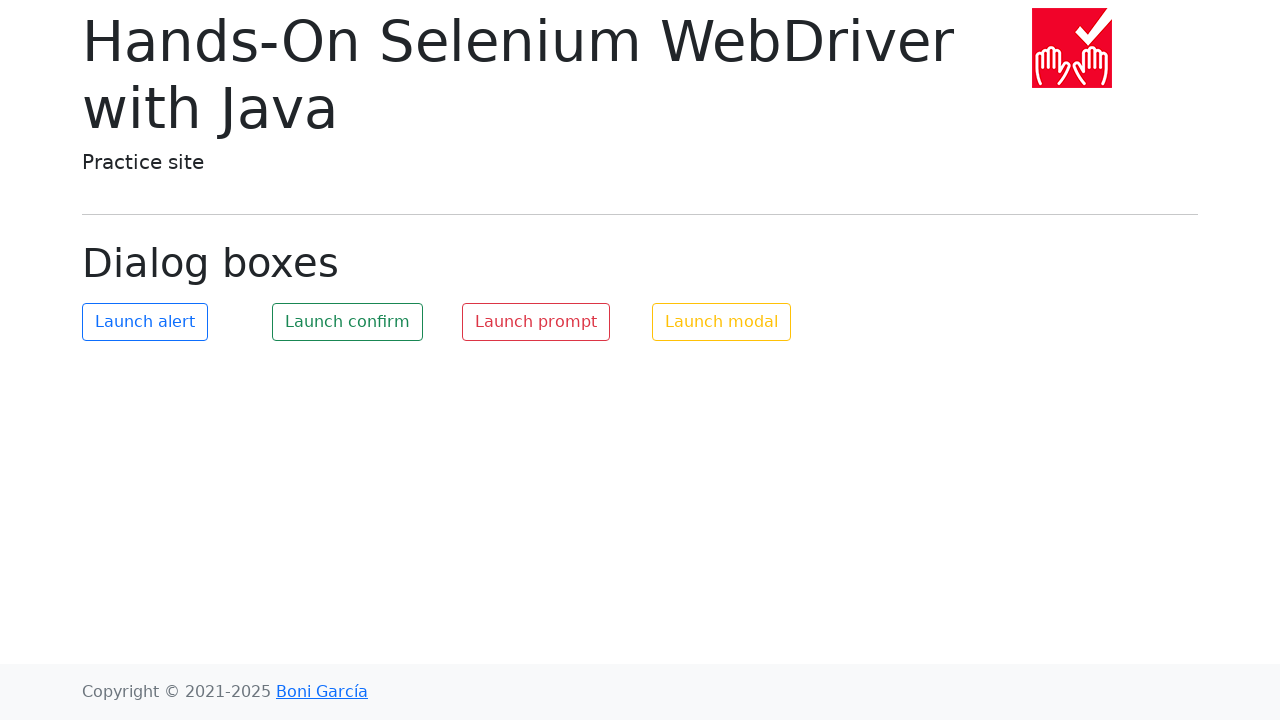

Clicked button to launch alert dialog at (145, 322) on #my-alert
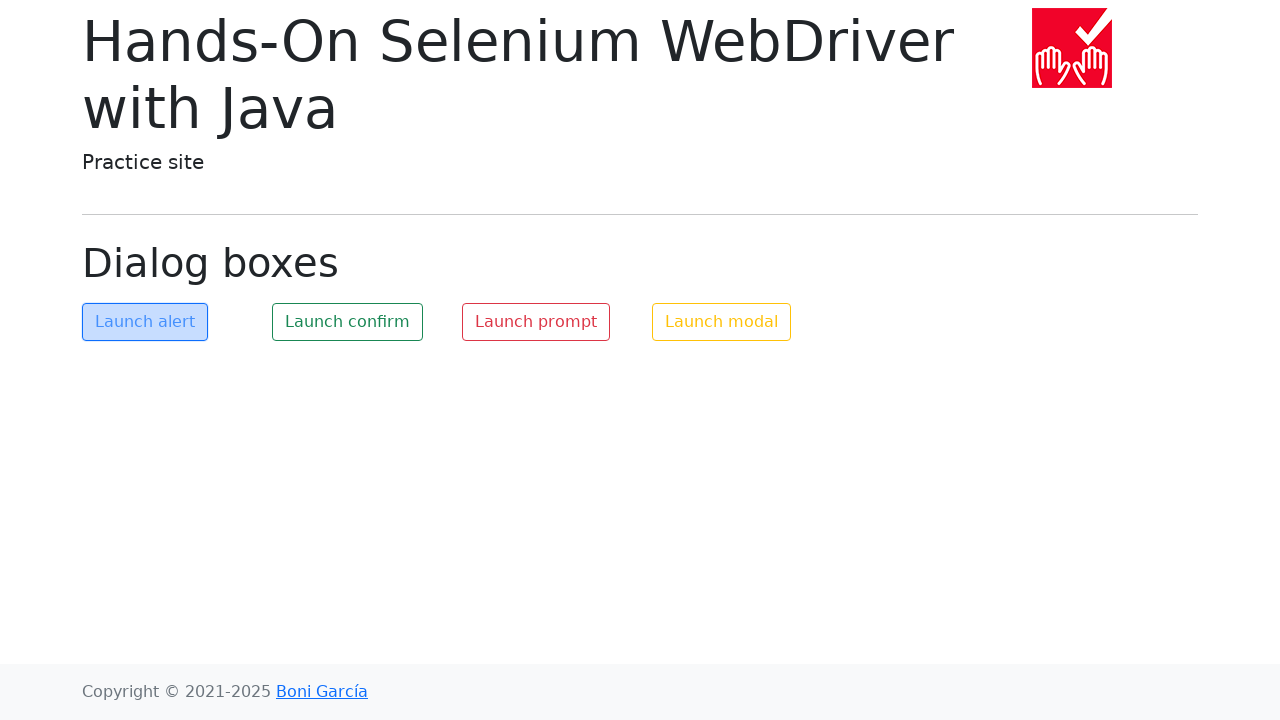

Accepted the JavaScript alert dialog
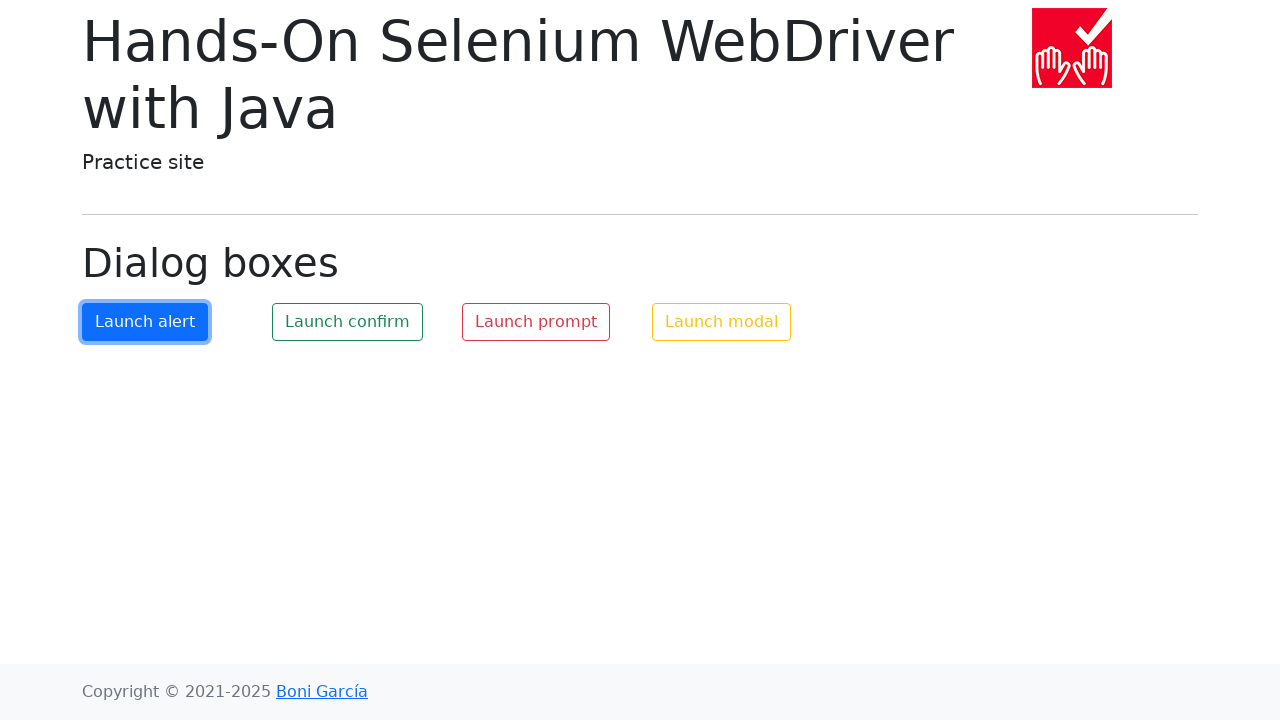

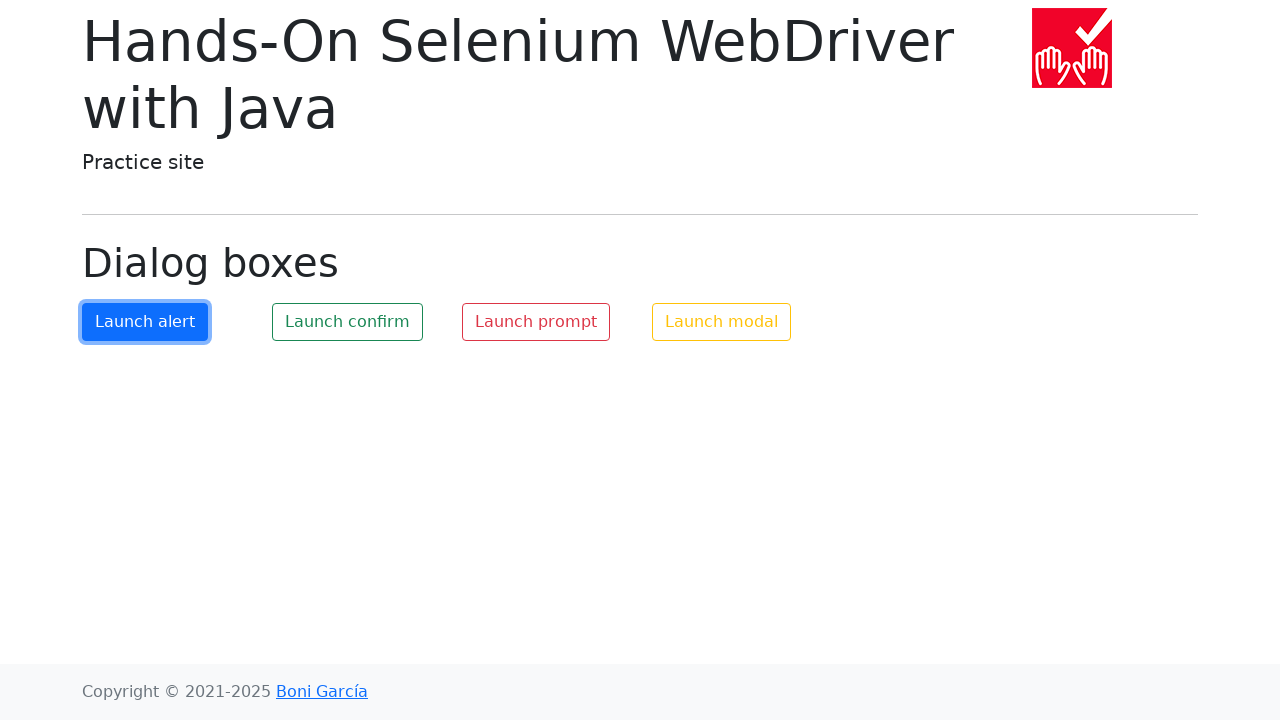